Tests horizontal slider functionality by clicking and dragging the slider to a specific position

Starting URL: https://the-internet.herokuapp.com/horizontal_slider

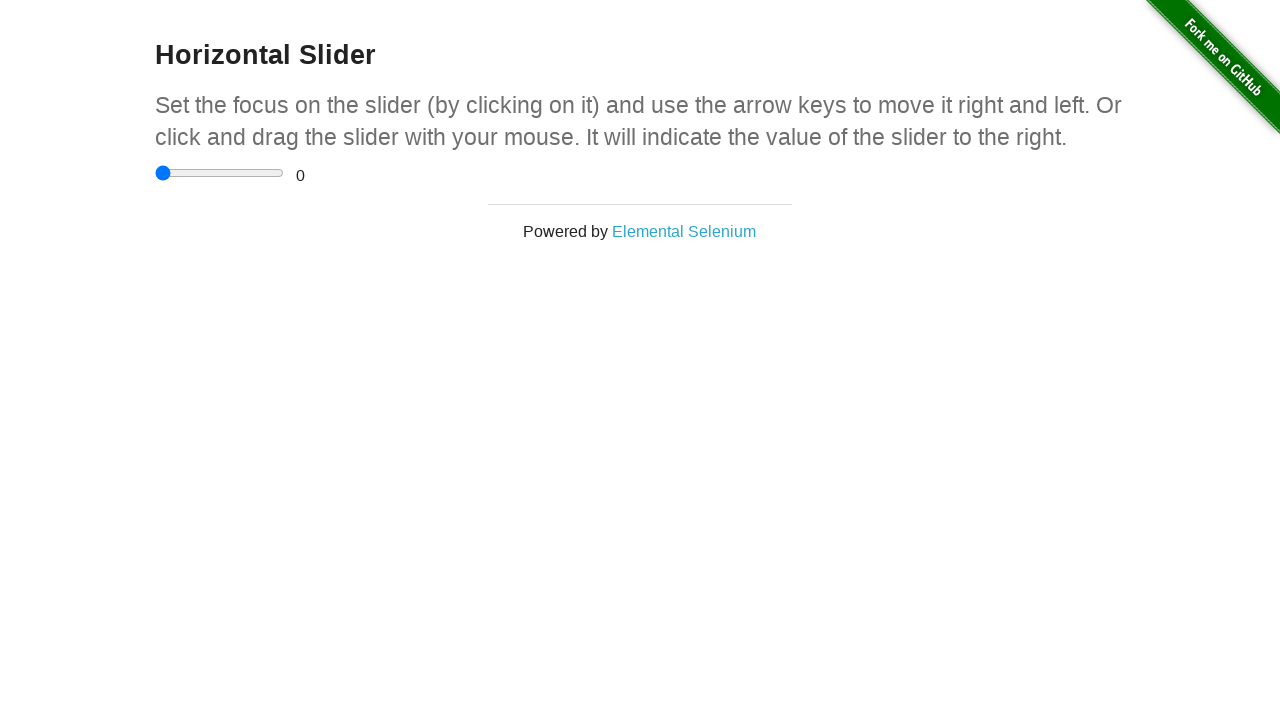

Located horizontal slider input element
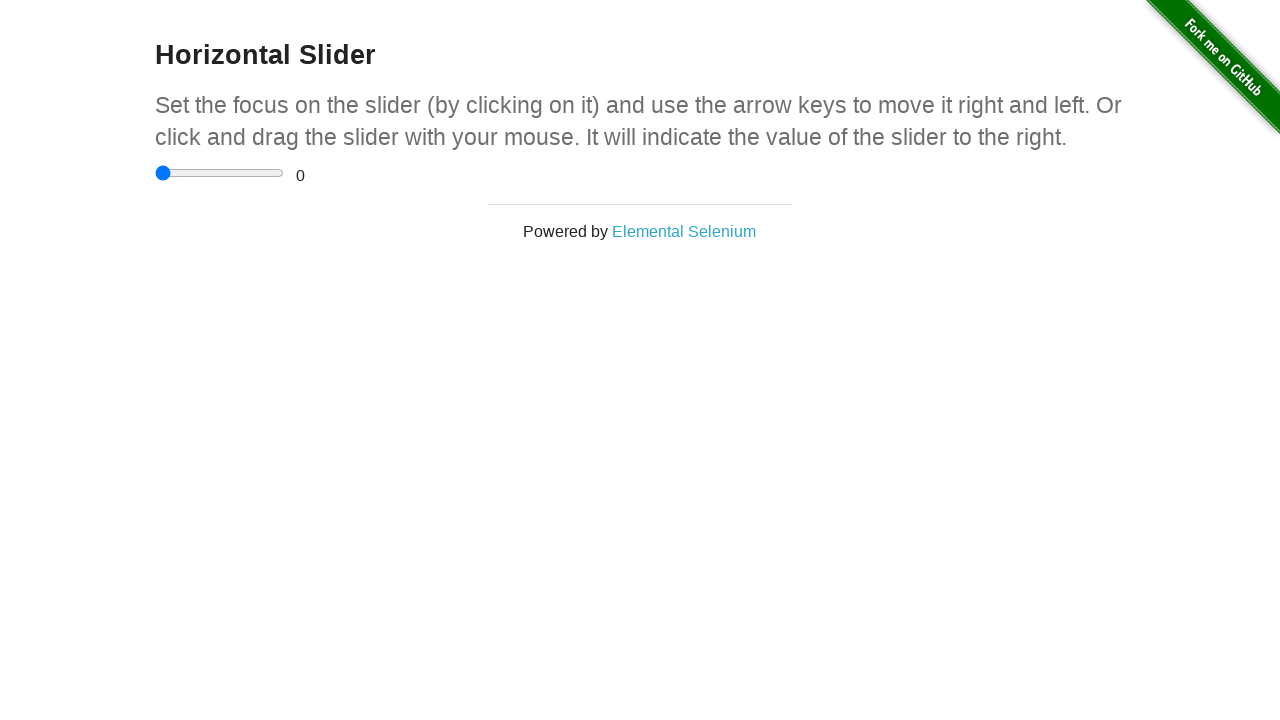

Clicked on the horizontal slider at (220, 173) on input[type='range']
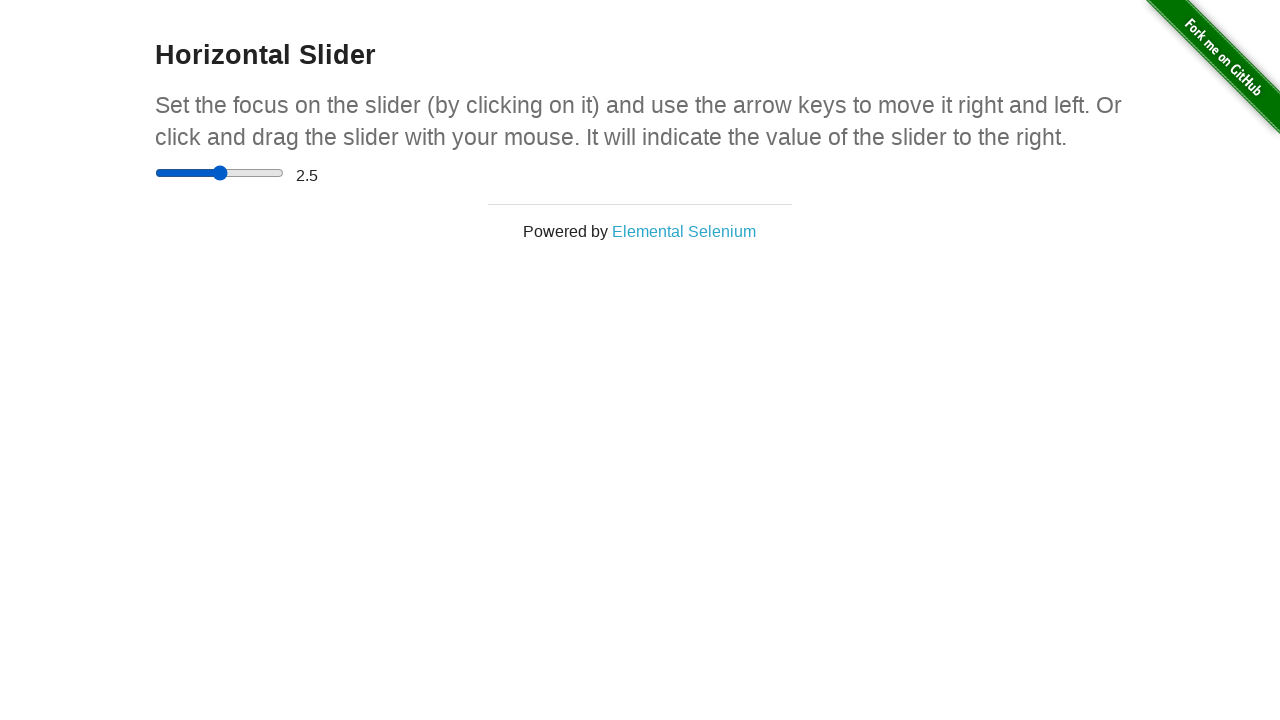

Pressed ArrowRight to move slider right (iteration 1/10) on input[type='range']
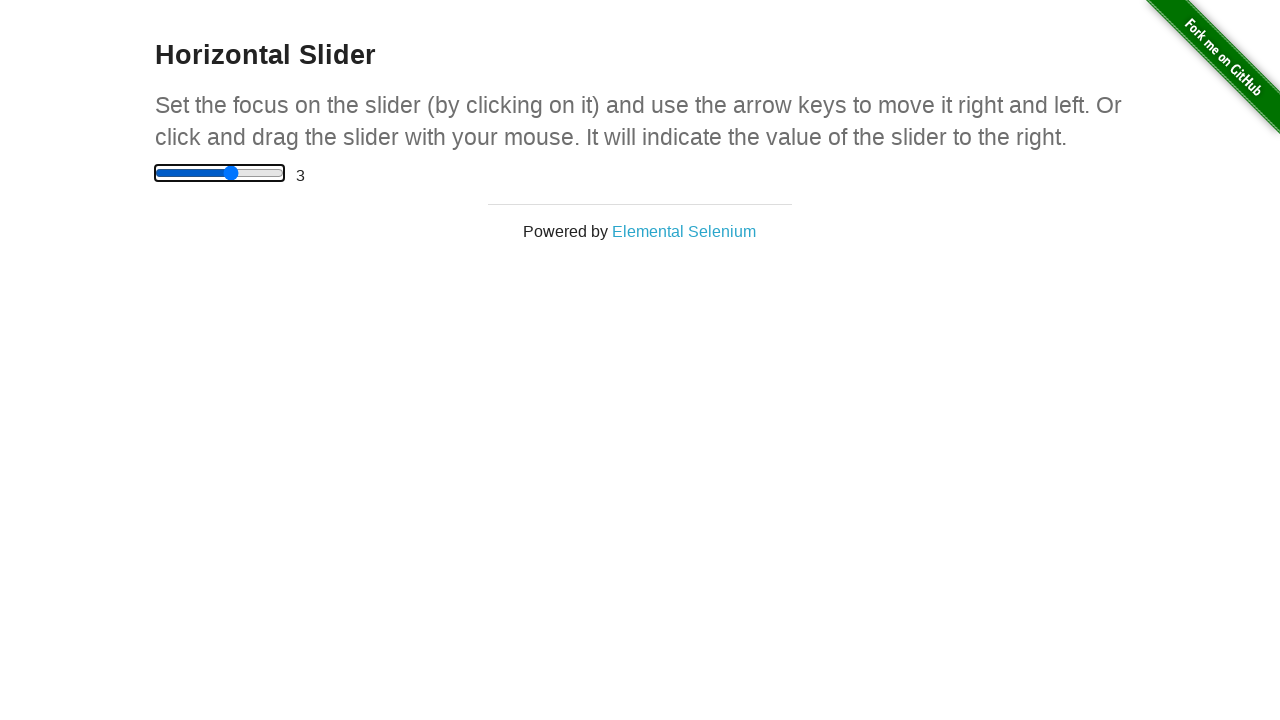

Pressed ArrowRight to move slider right (iteration 2/10) on input[type='range']
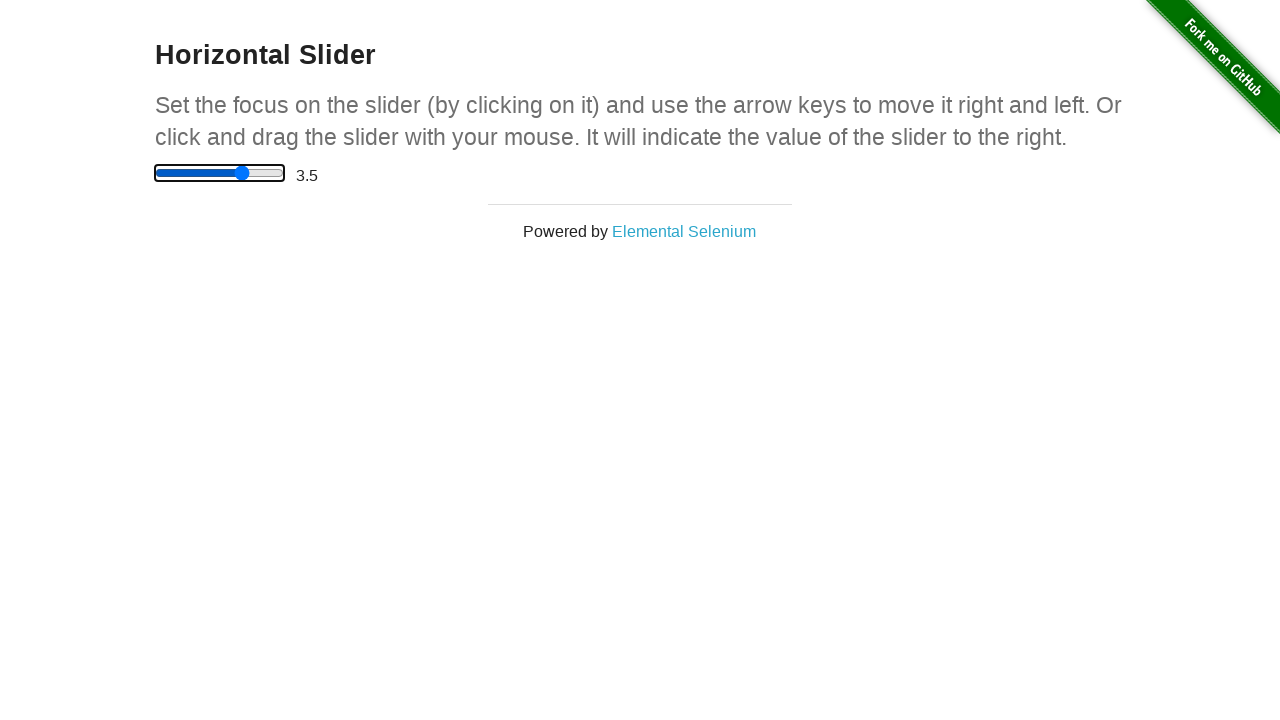

Pressed ArrowRight to move slider right (iteration 3/10) on input[type='range']
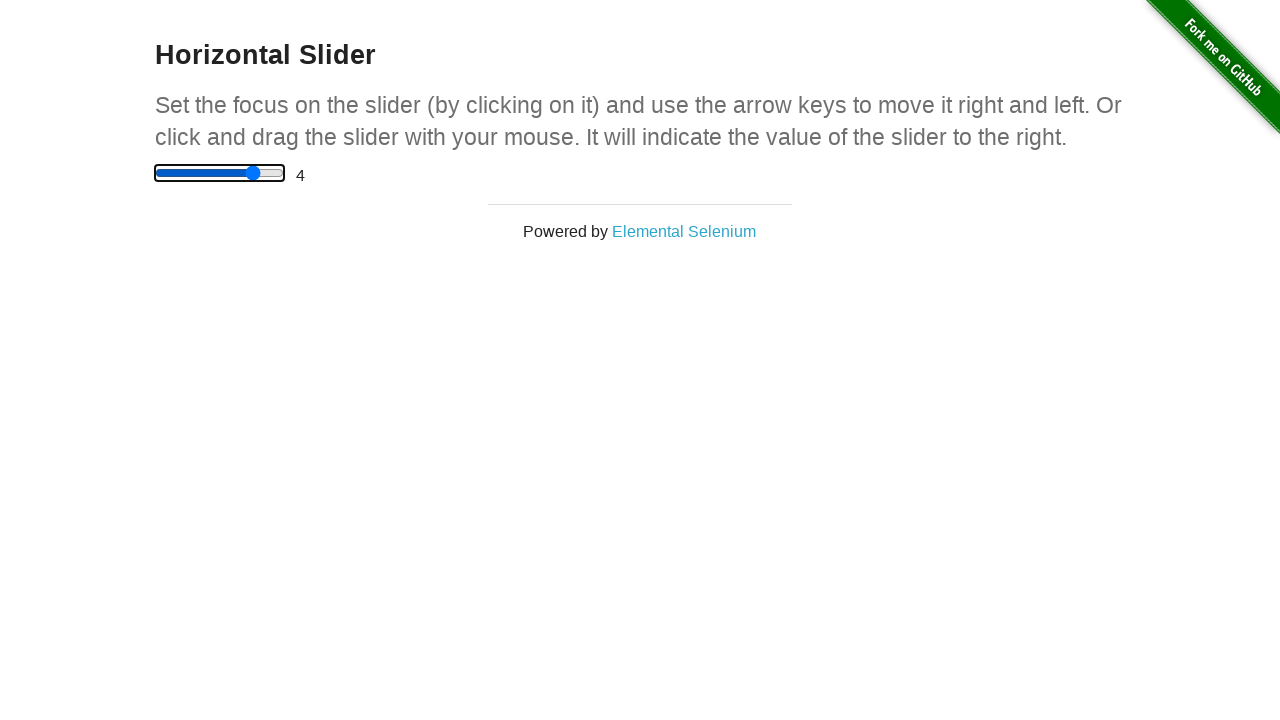

Pressed ArrowRight to move slider right (iteration 4/10) on input[type='range']
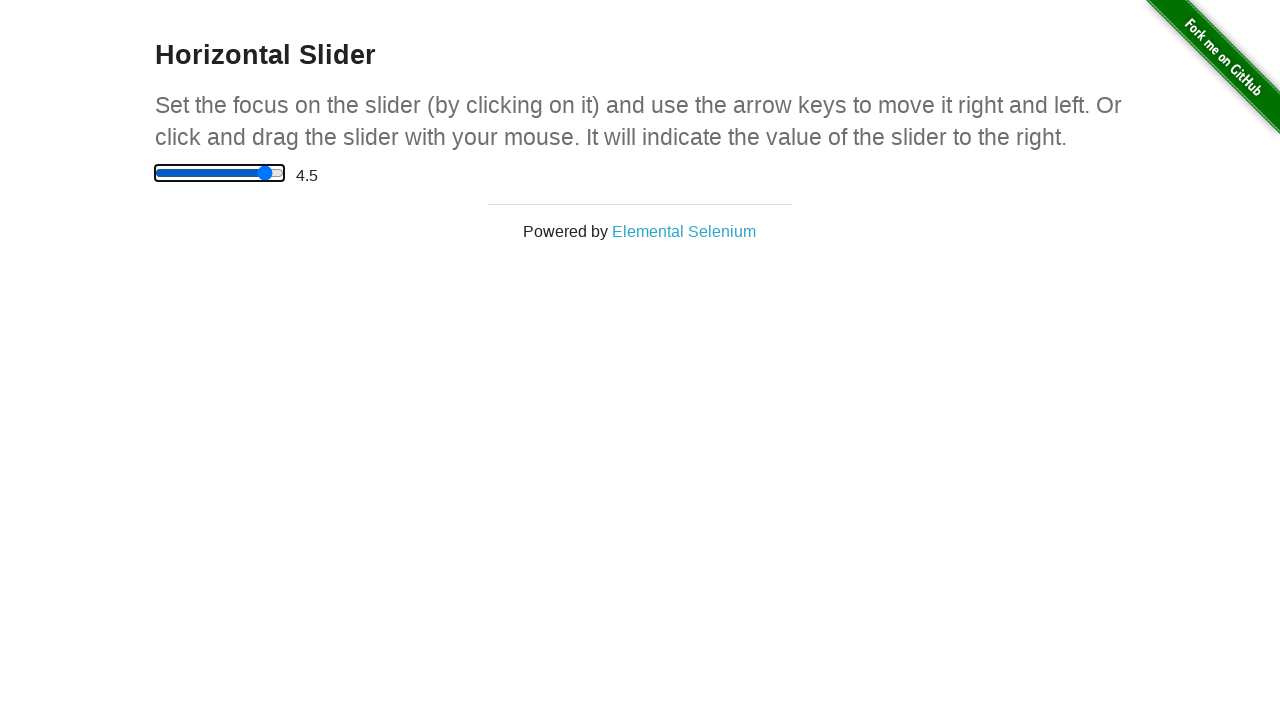

Pressed ArrowRight to move slider right (iteration 5/10) on input[type='range']
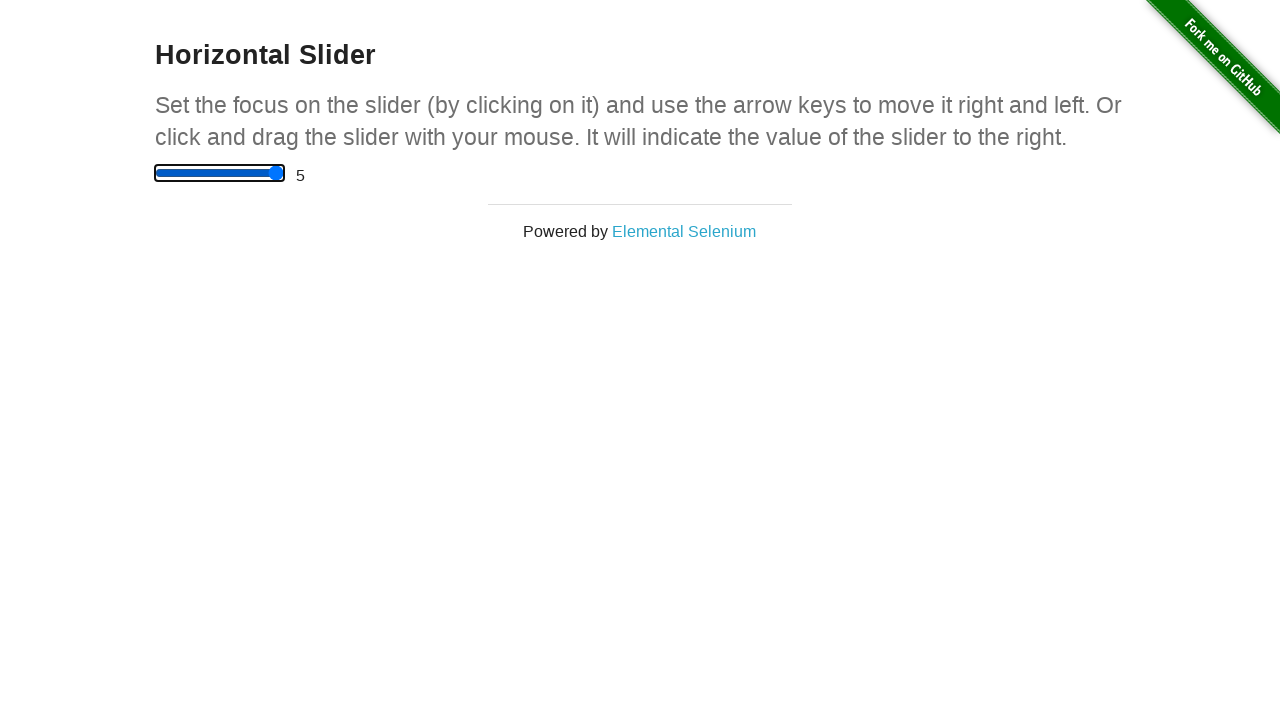

Pressed ArrowRight to move slider right (iteration 6/10) on input[type='range']
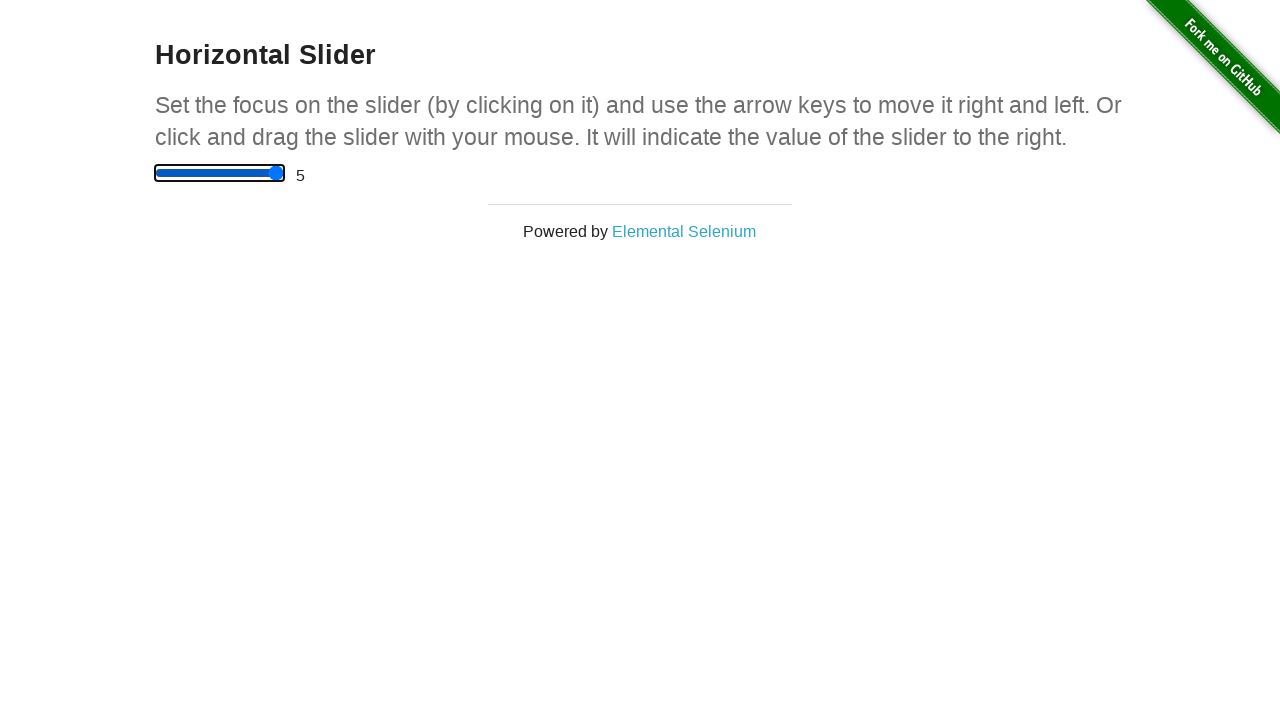

Pressed ArrowRight to move slider right (iteration 7/10) on input[type='range']
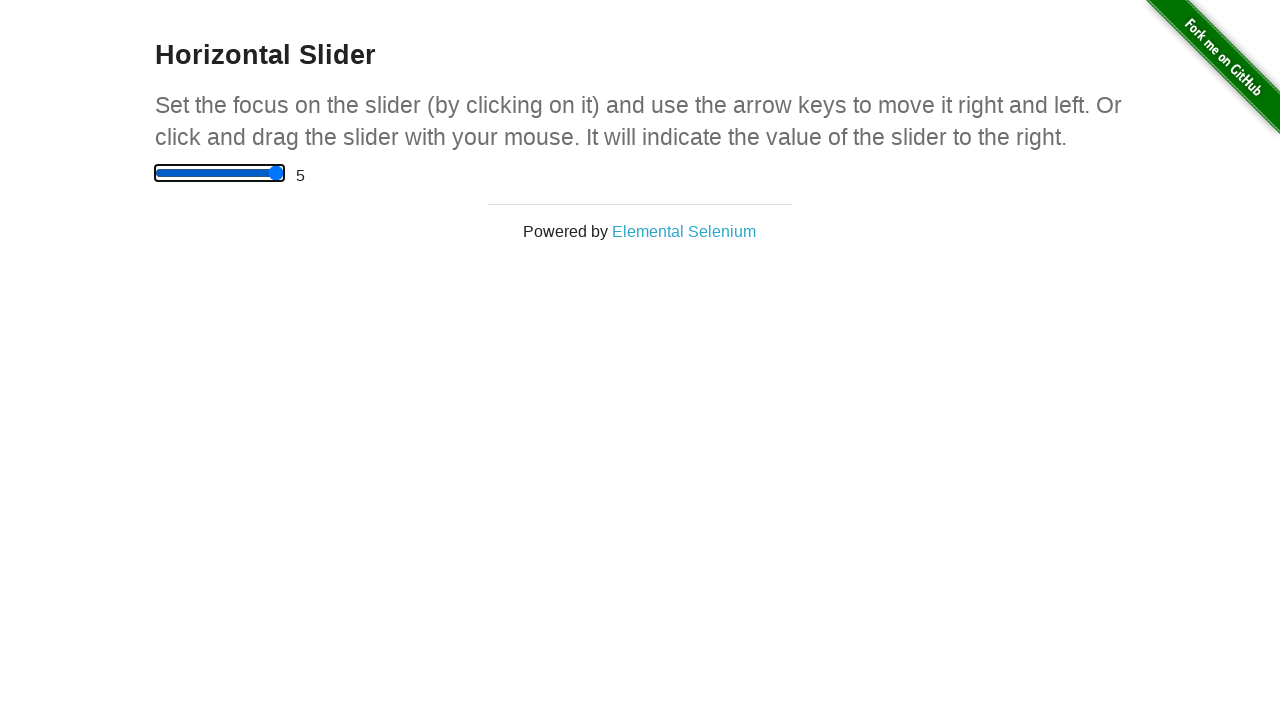

Pressed ArrowRight to move slider right (iteration 8/10) on input[type='range']
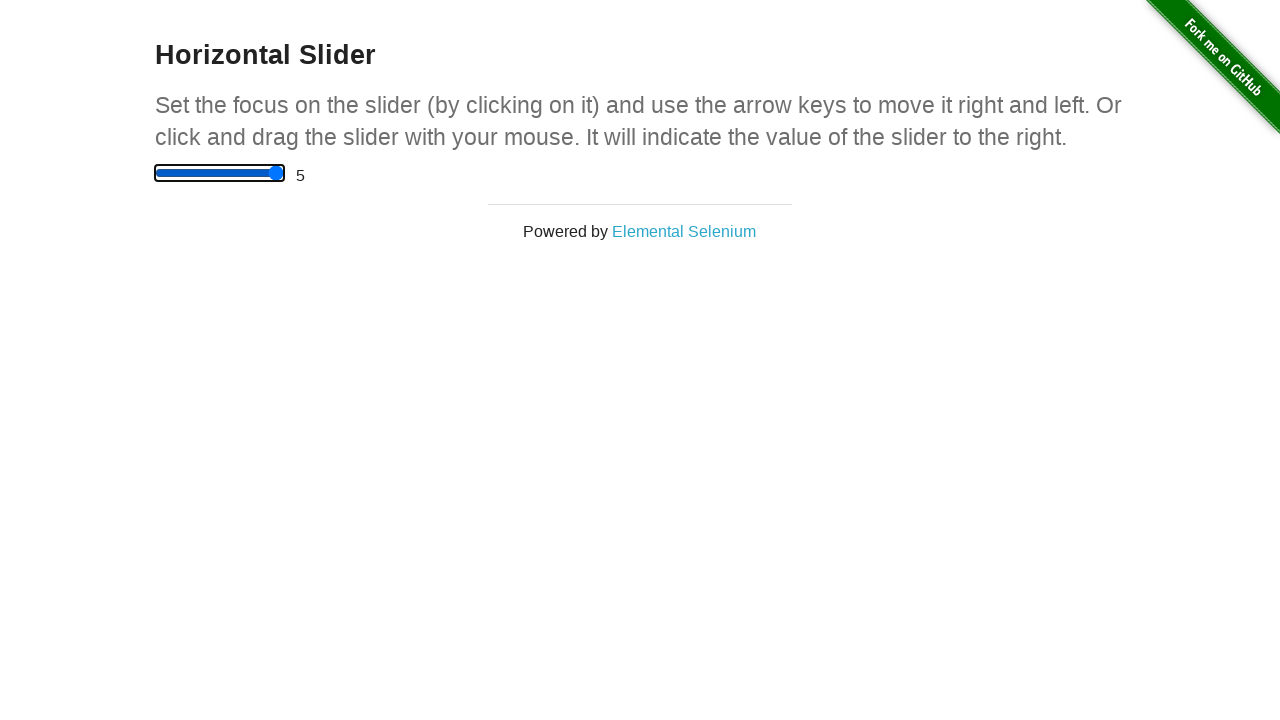

Pressed ArrowRight to move slider right (iteration 9/10) on input[type='range']
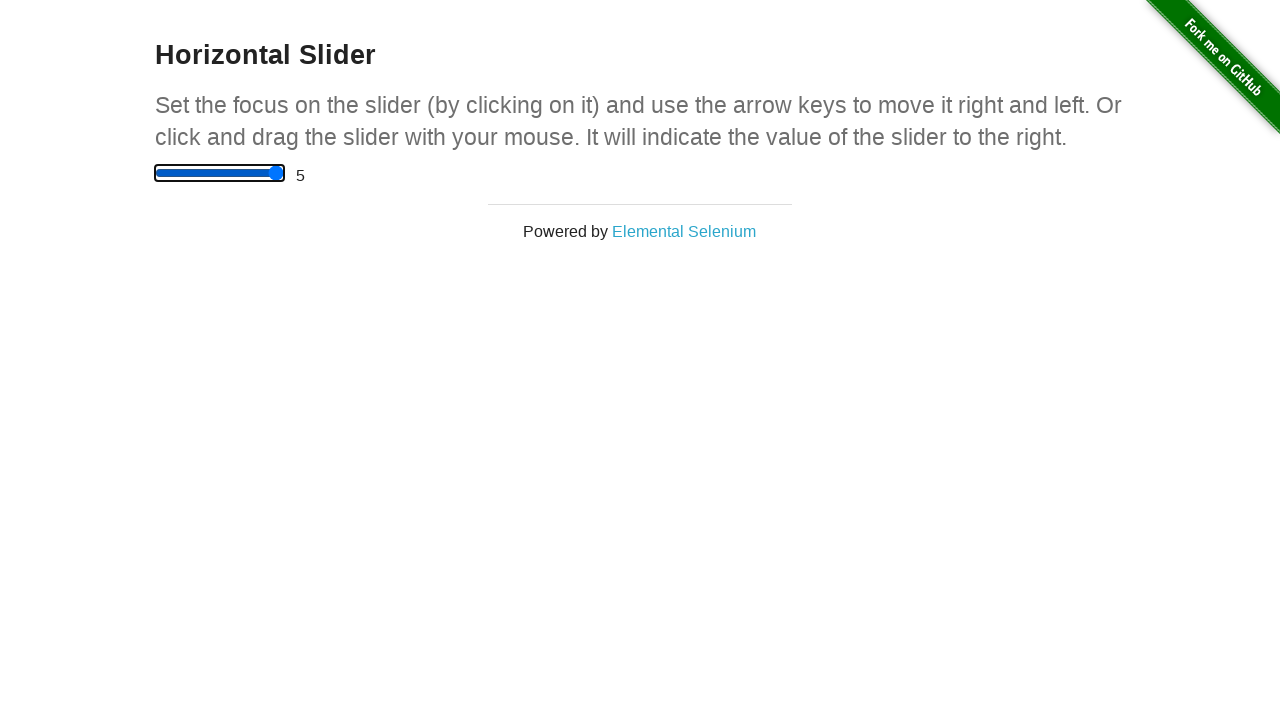

Pressed ArrowRight to move slider right (iteration 10/10) on input[type='range']
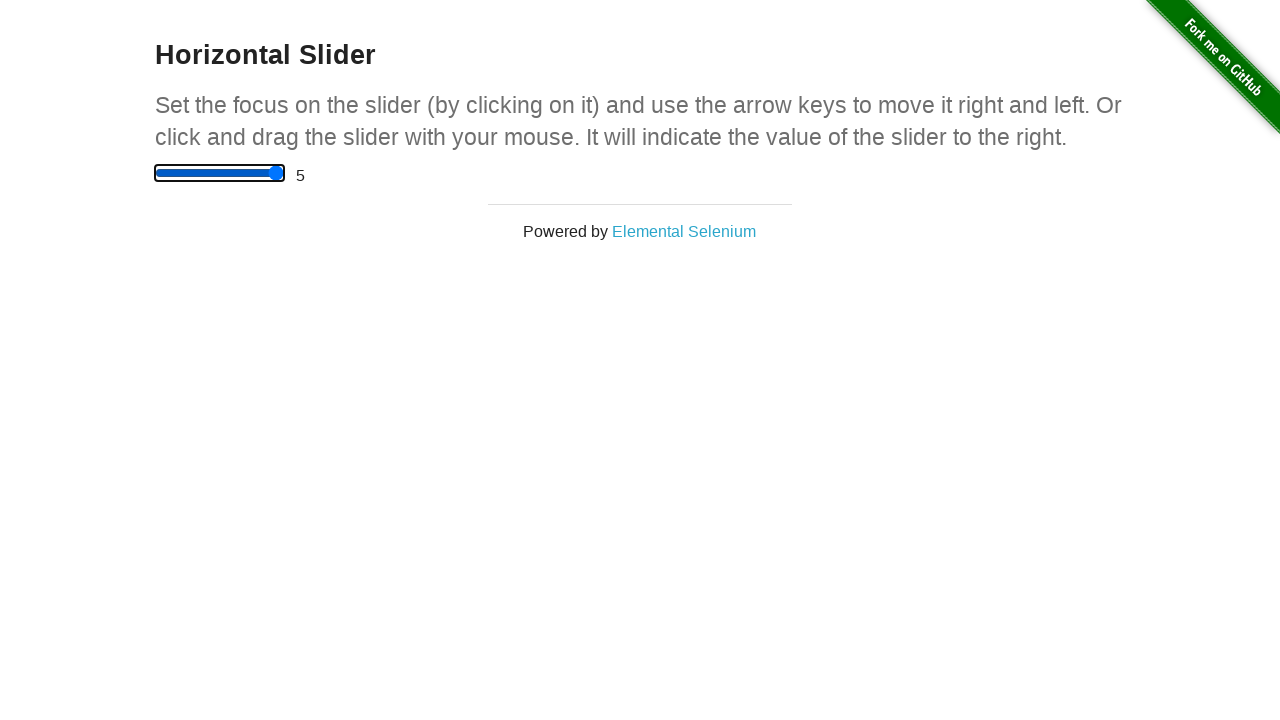

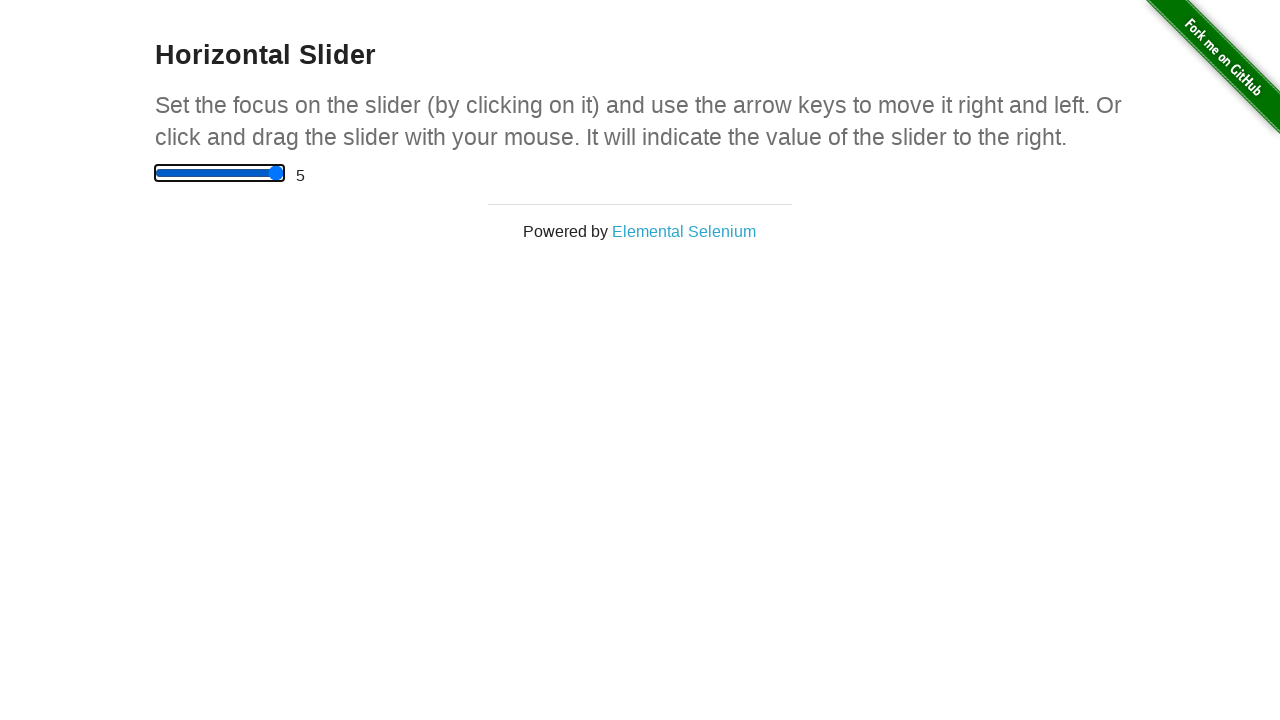